Tests an e-commerce website by navigating through different product categories (phones, laptops, monitors) and adding items to cart

Starting URL: https://www.demoblaze.com/index.html#

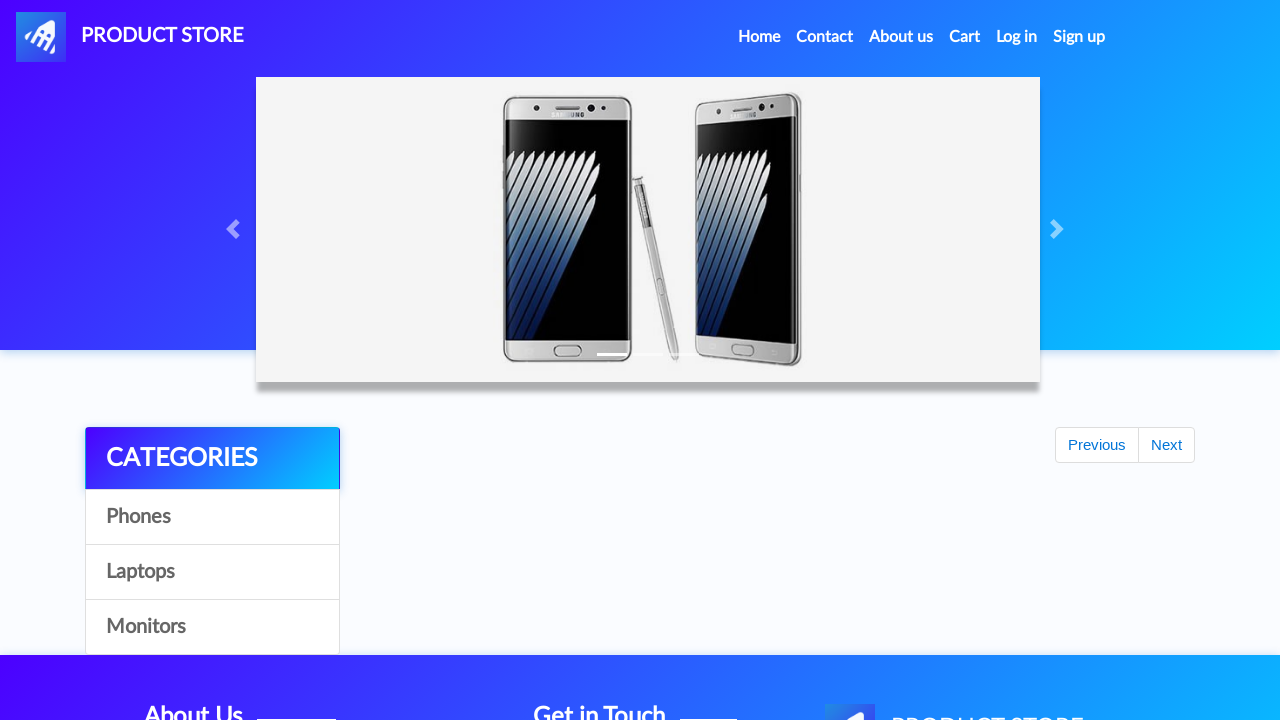

Clicked on Phones category at (212, 517) on xpath=//a[text()='Phones']
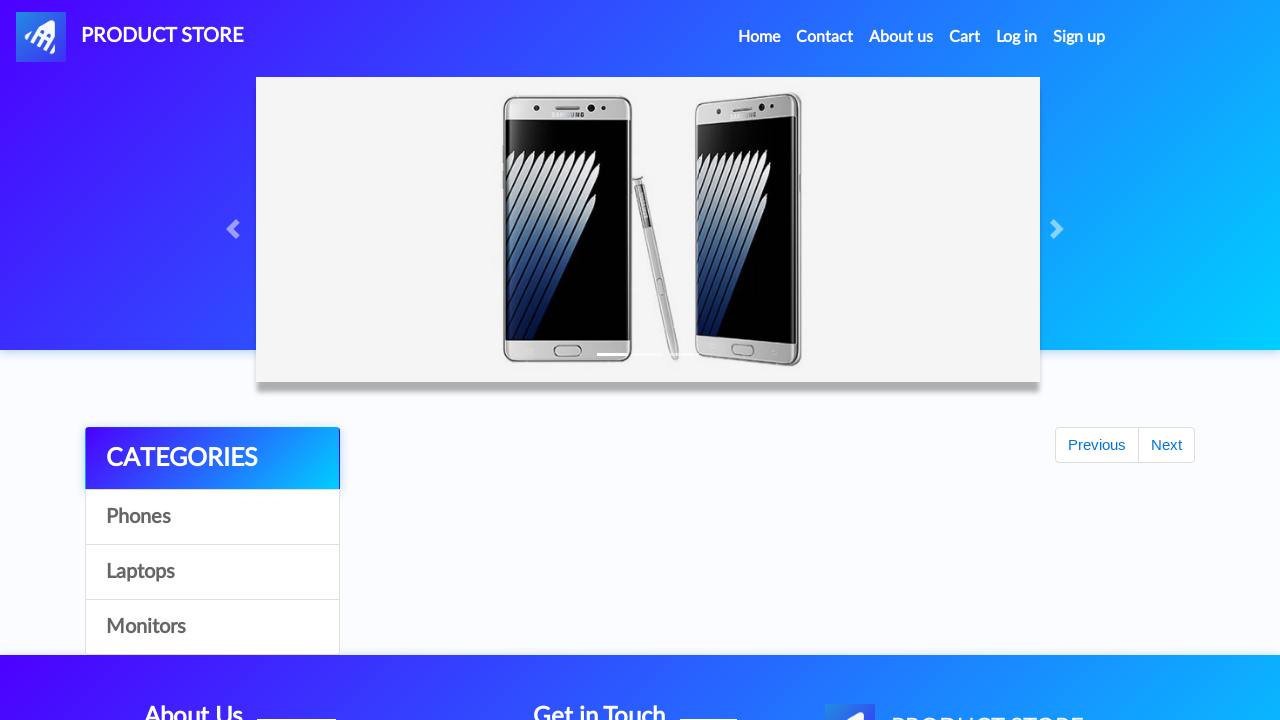

Clicked on Samsung product at (488, 603) on //*[@id="tbodyid"]/div[1]/div/div/h4/a
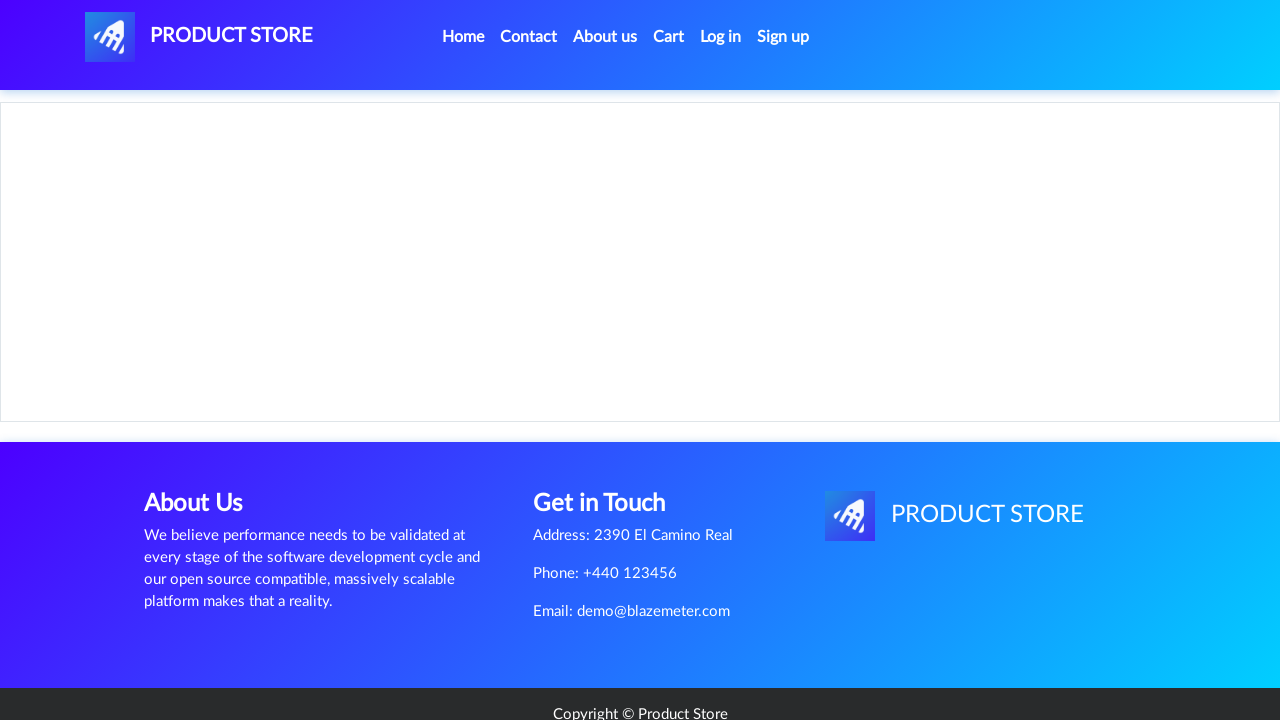

Clicked Add to Cart button for phone at (610, 440) on xpath=//a[@onclick='addToCart(1)']
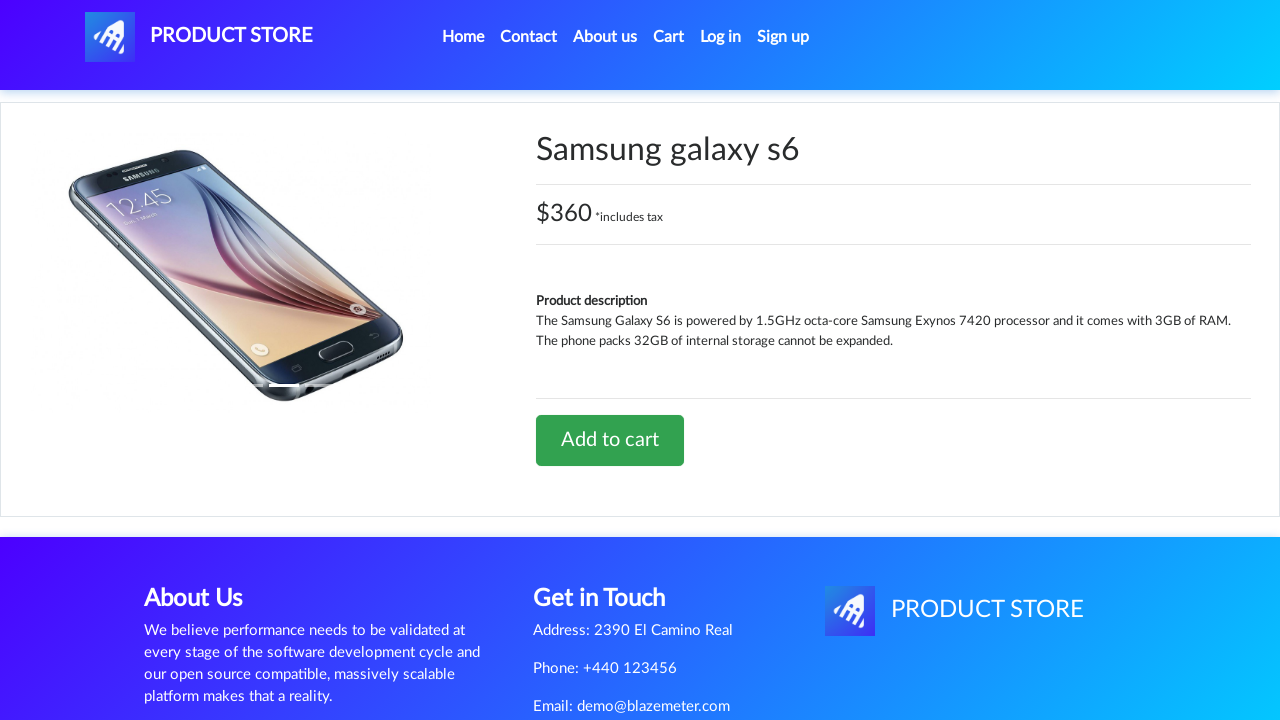

Set up alert dialog handler
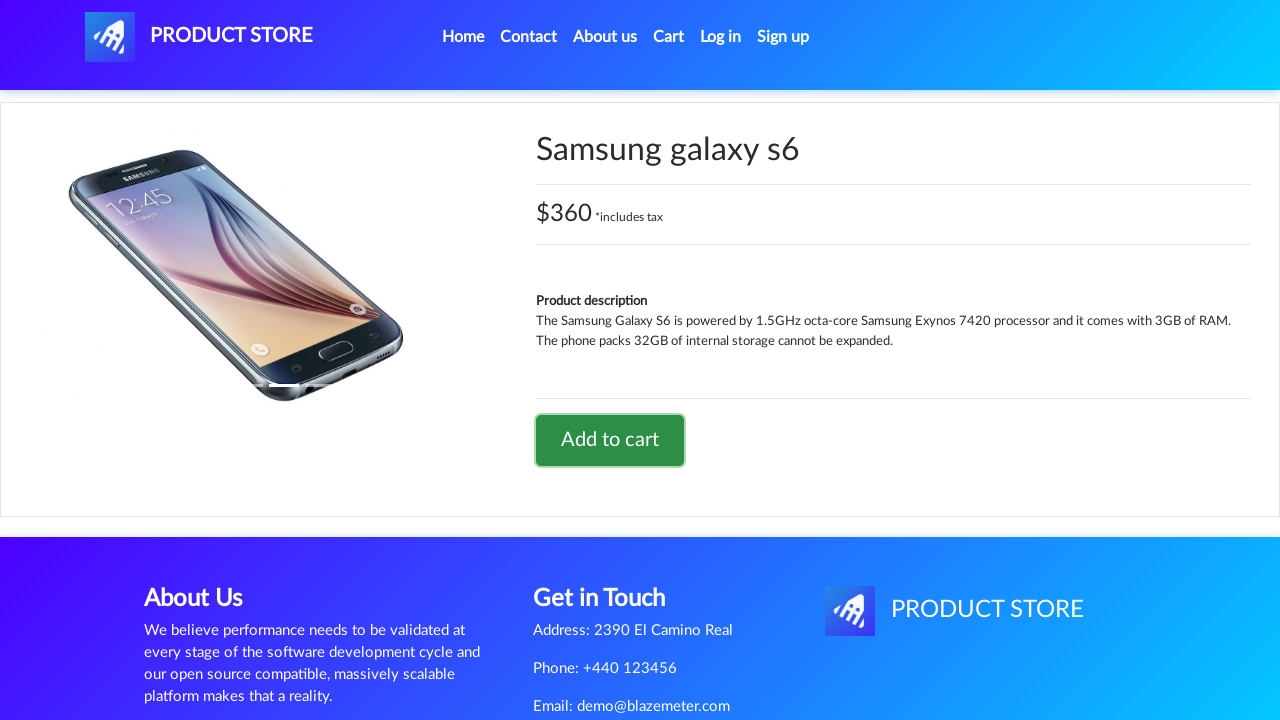

Navigated back to product list
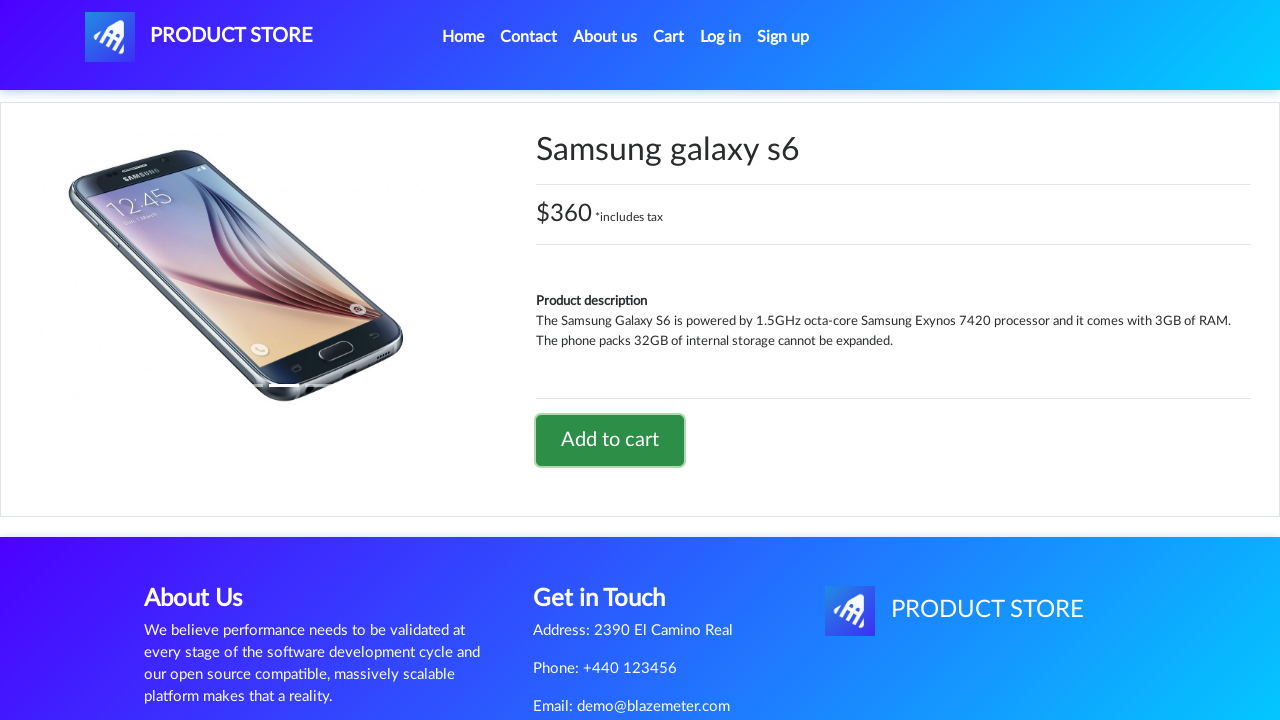

Navigated back to main page
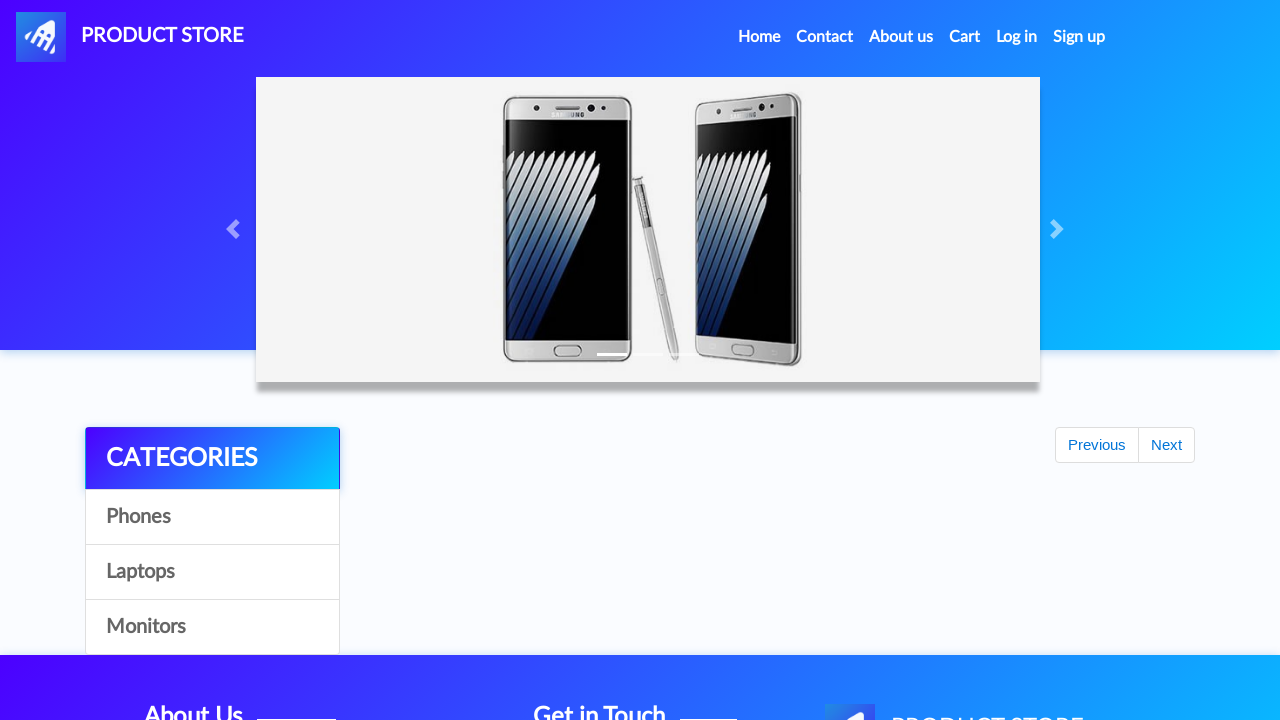

Clicked on Laptops category at (212, 572) on xpath=//a[text()='Laptops']
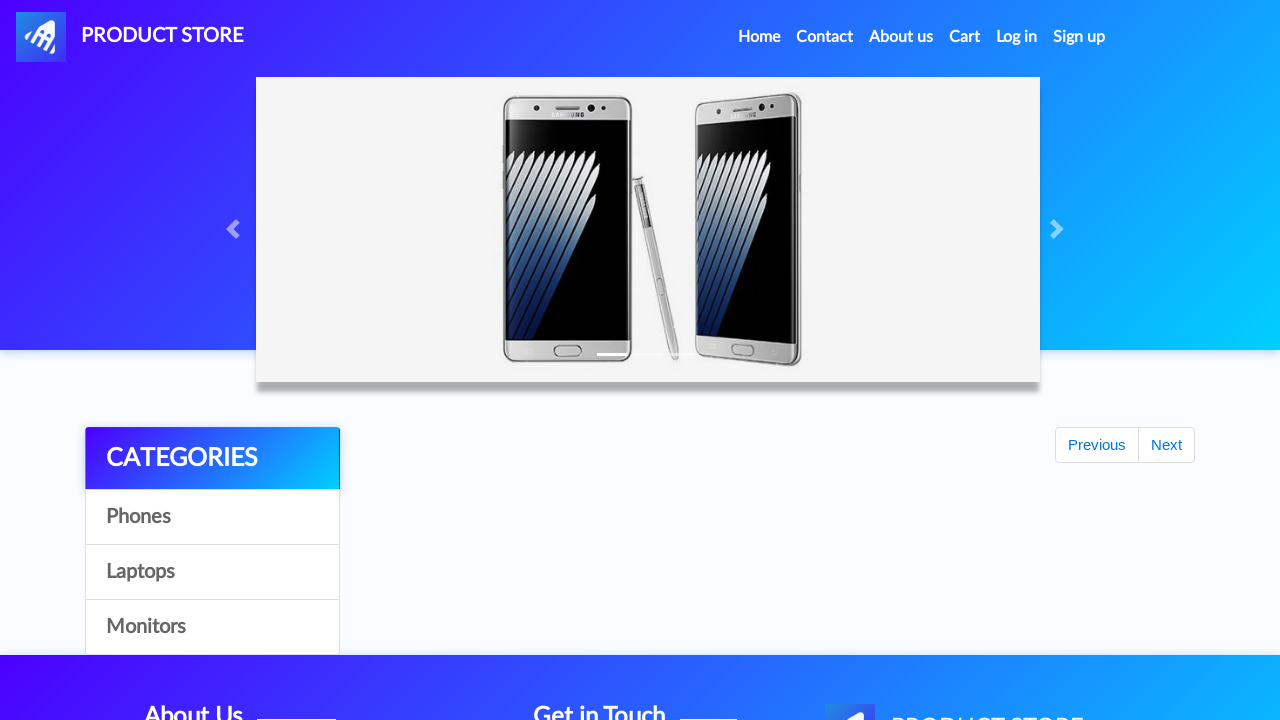

Clicked on MacBook Pro product at (1033, 361) on xpath=//a[text()='MacBook Pro']
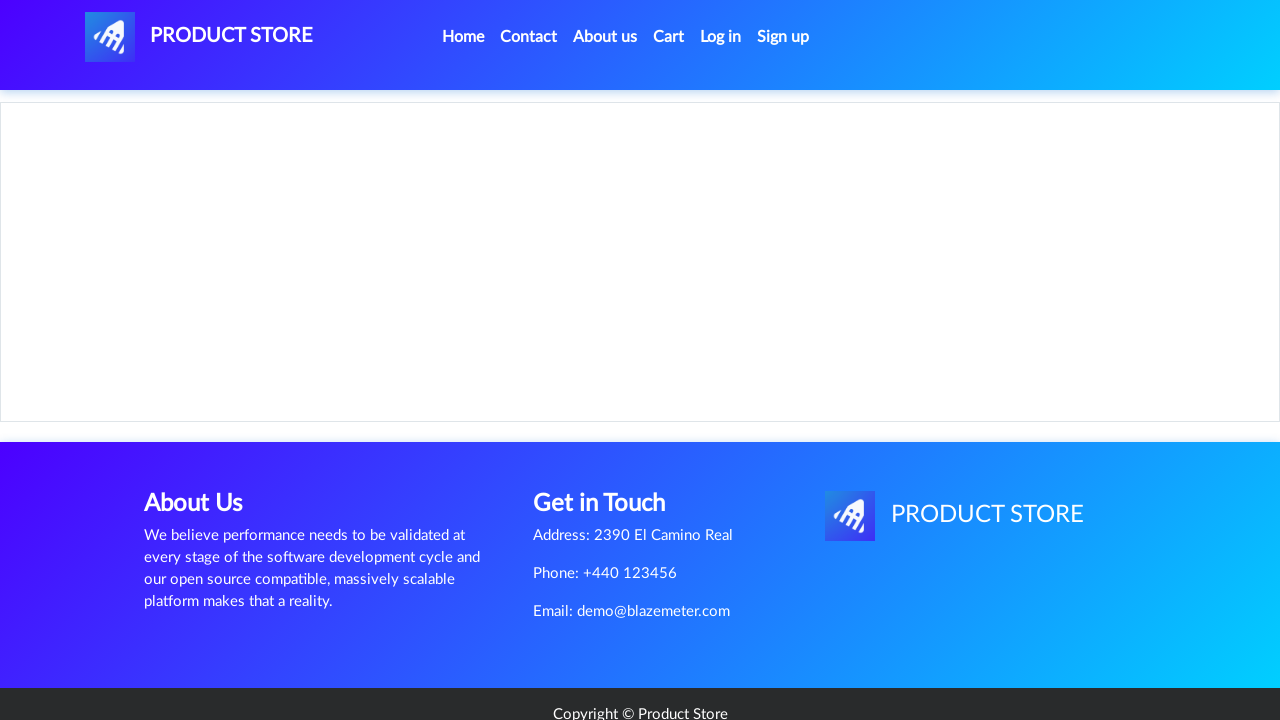

Clicked Add to Cart button for MacBook Pro at (610, 440) on xpath=//a[@onclick='addToCart(15)']
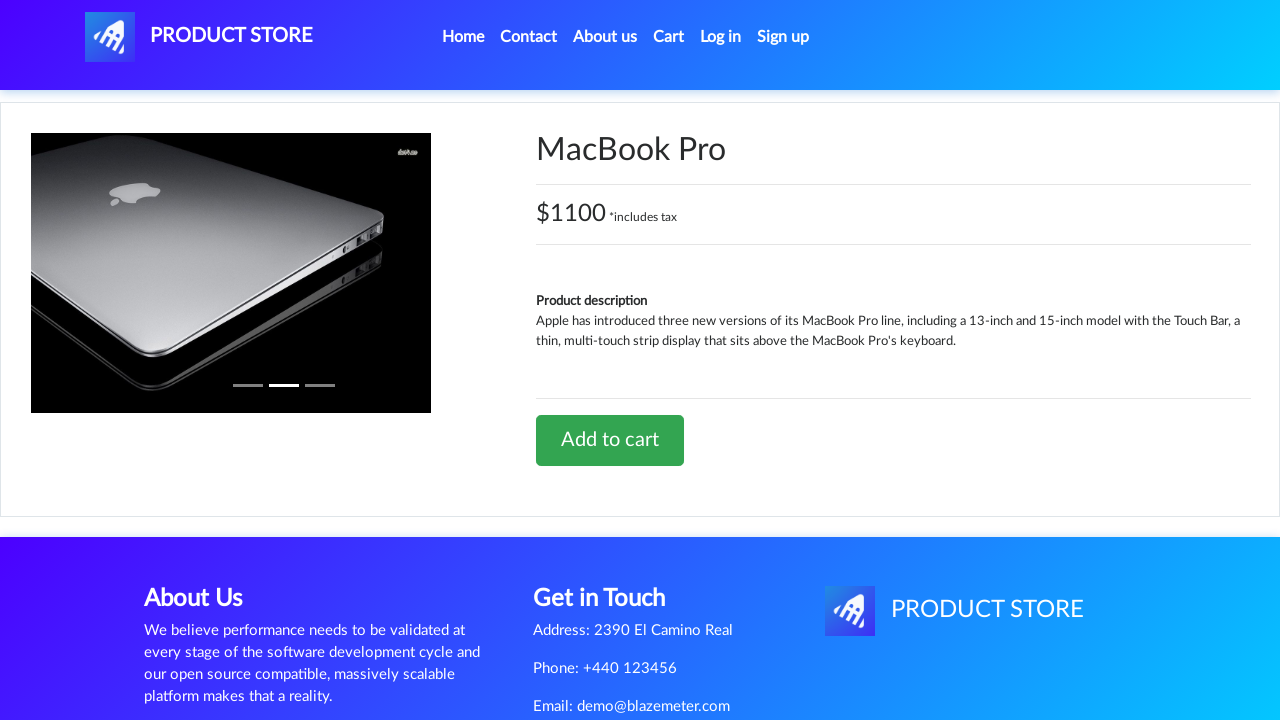

Navigated back to product list
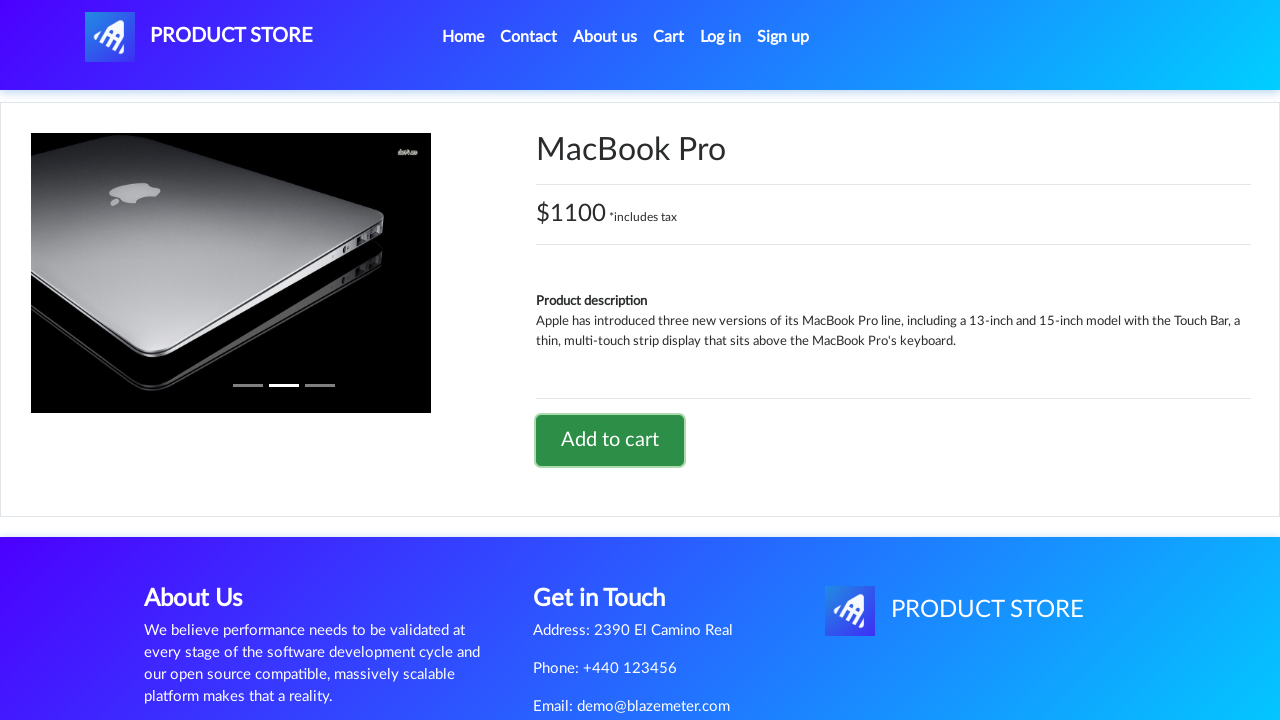

Navigated back to main page
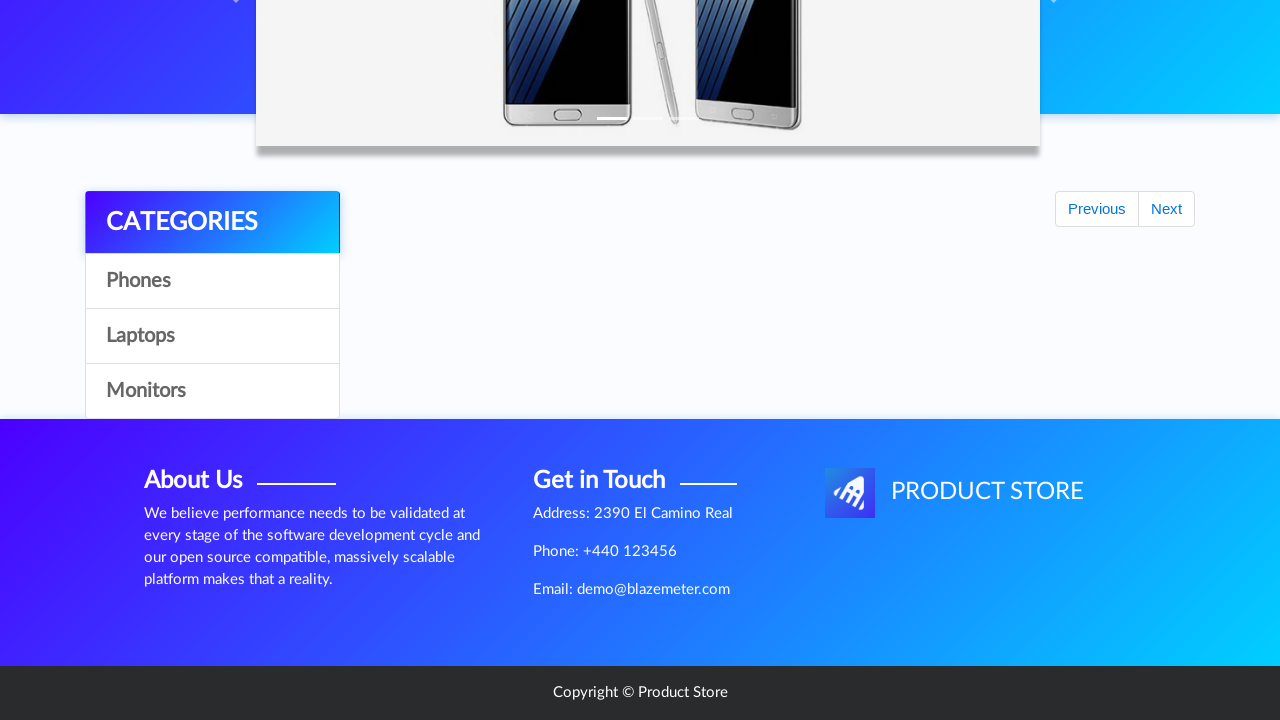

Clicked on Monitors category at (212, 391) on xpath=//a[text()='Monitors']
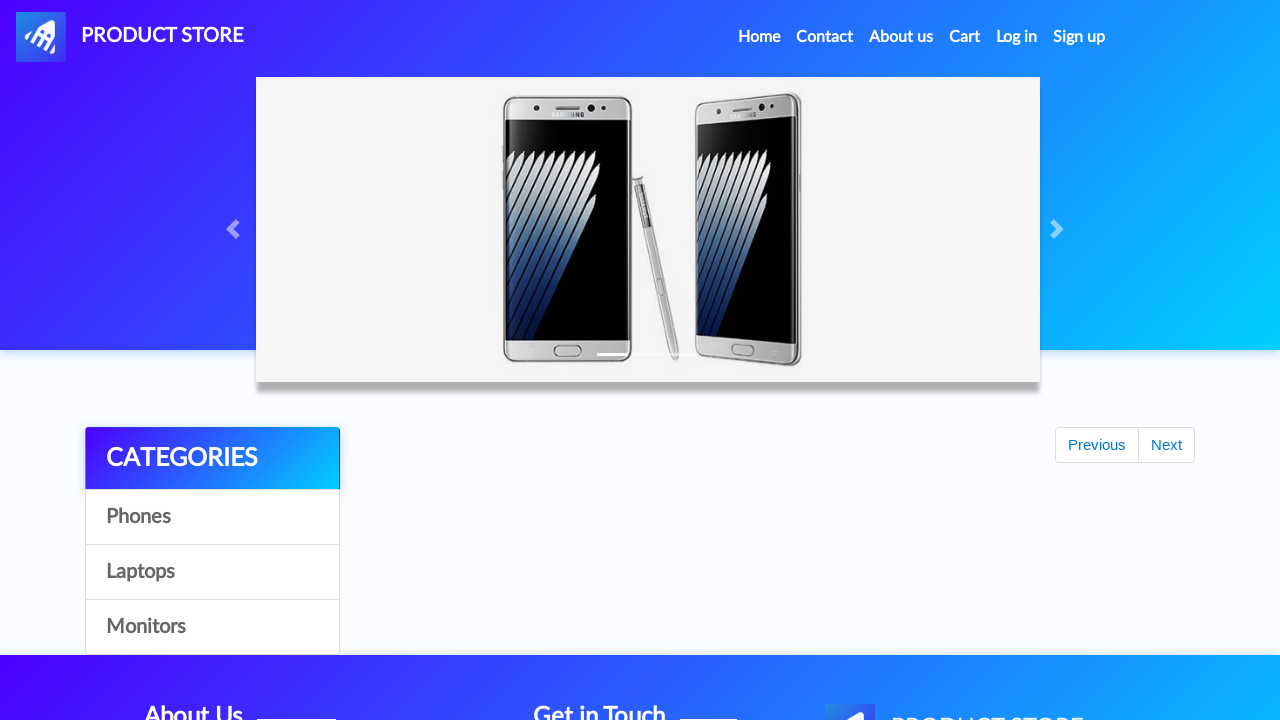

Clicked on Apple monitor 24 product at (484, 603) on xpath=//a[text()='Apple monitor 24']
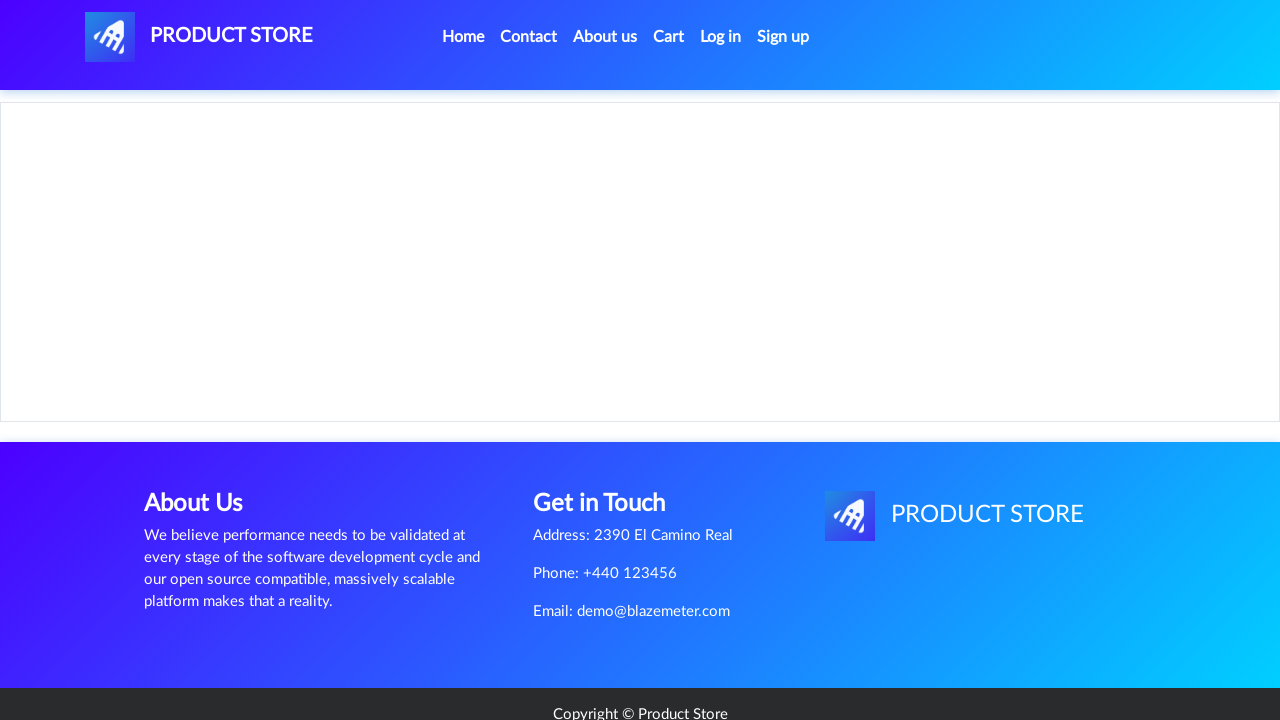

Clicked Add to Cart button for Apple monitor 24 at (610, 460) on xpath=//a[@onclick='addToCart(10)']
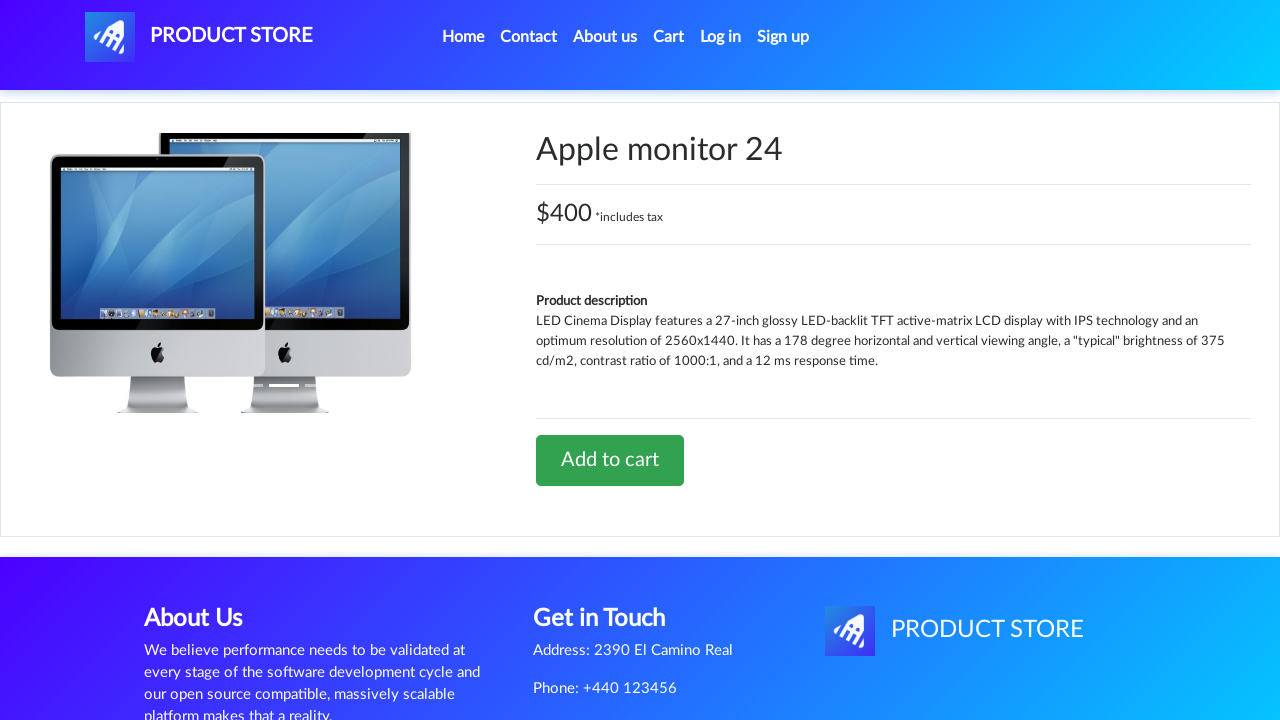

Navigated back to product list
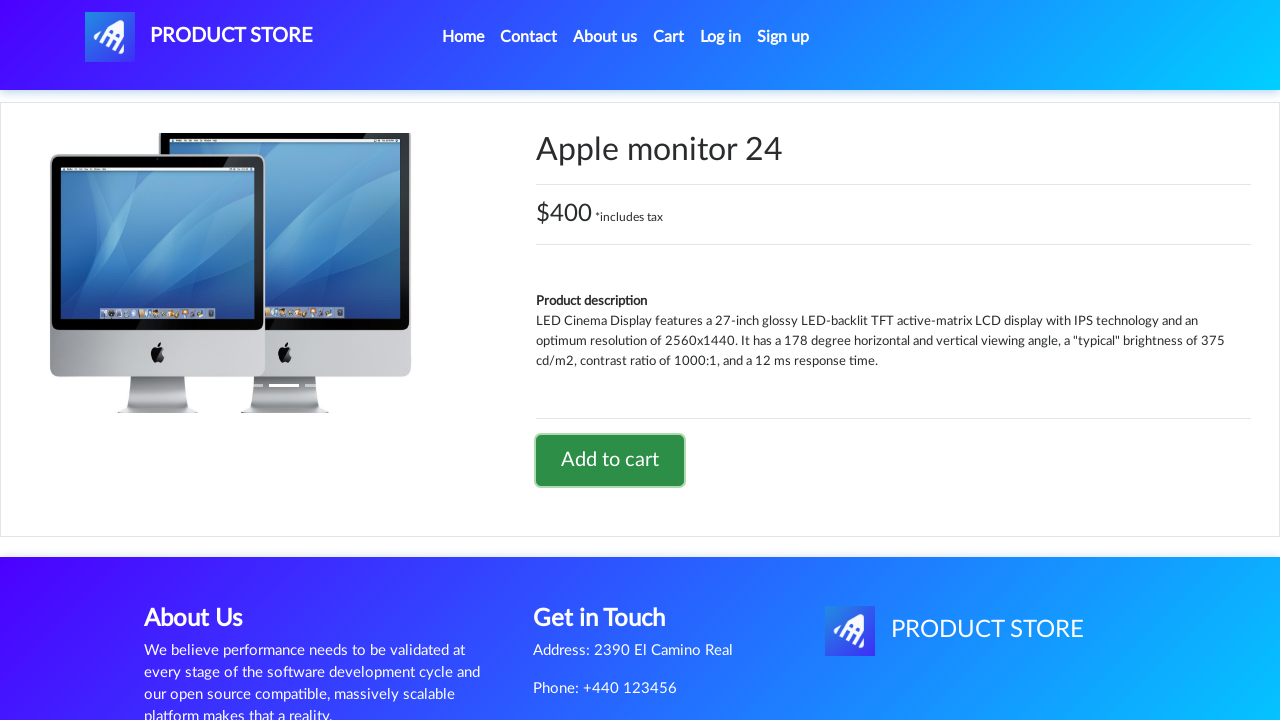

Navigated back to main page
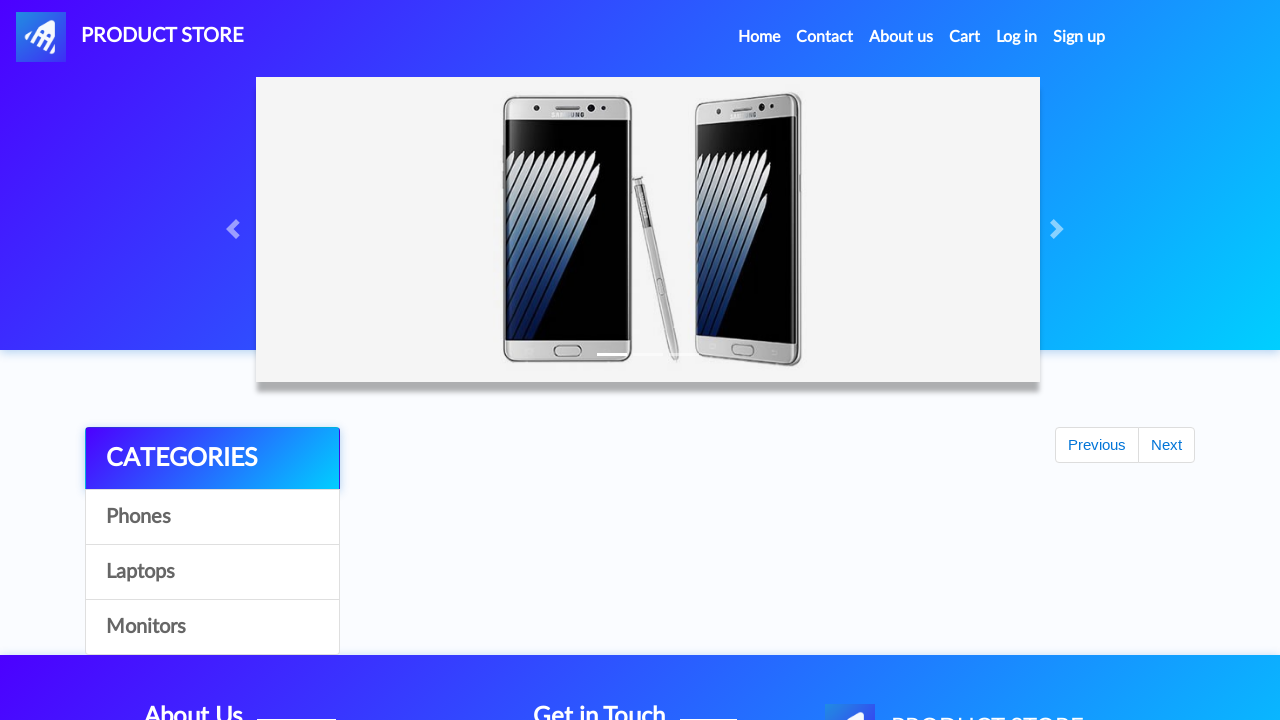

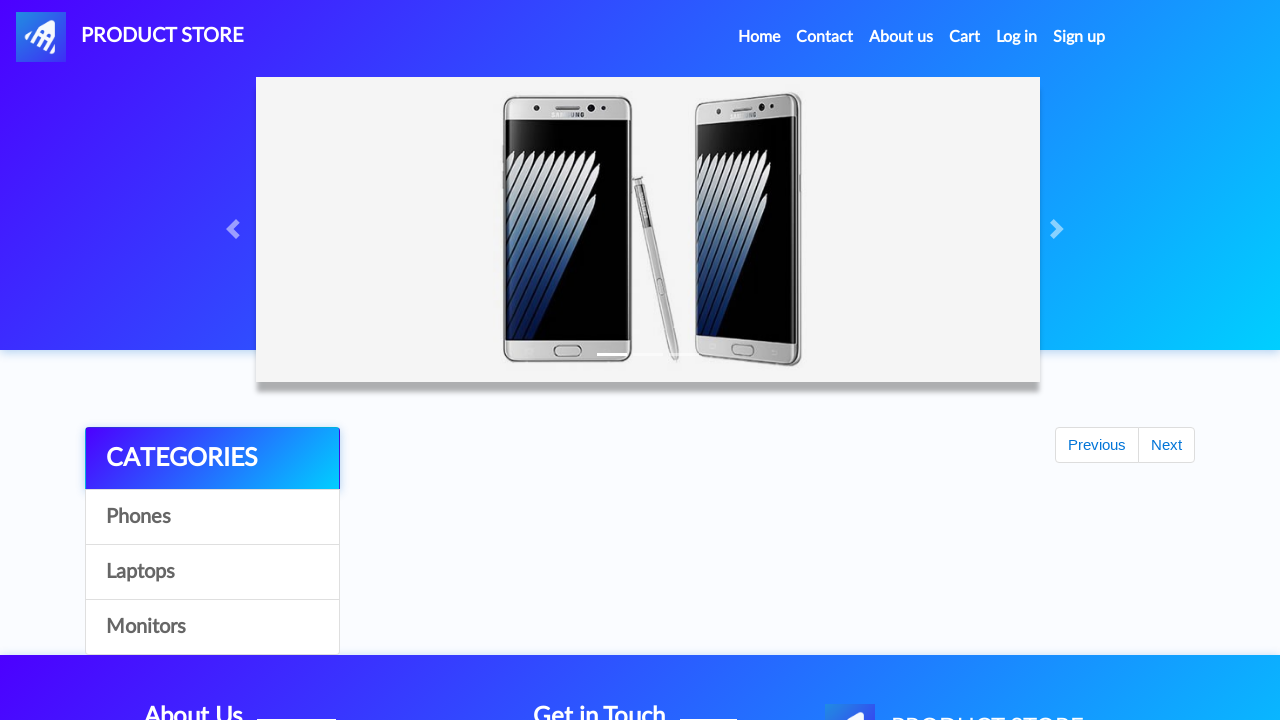